Tests scrolling the page until a specific file upload element is visible

Starting URL: https://testautomationpractice.blogspot.com/

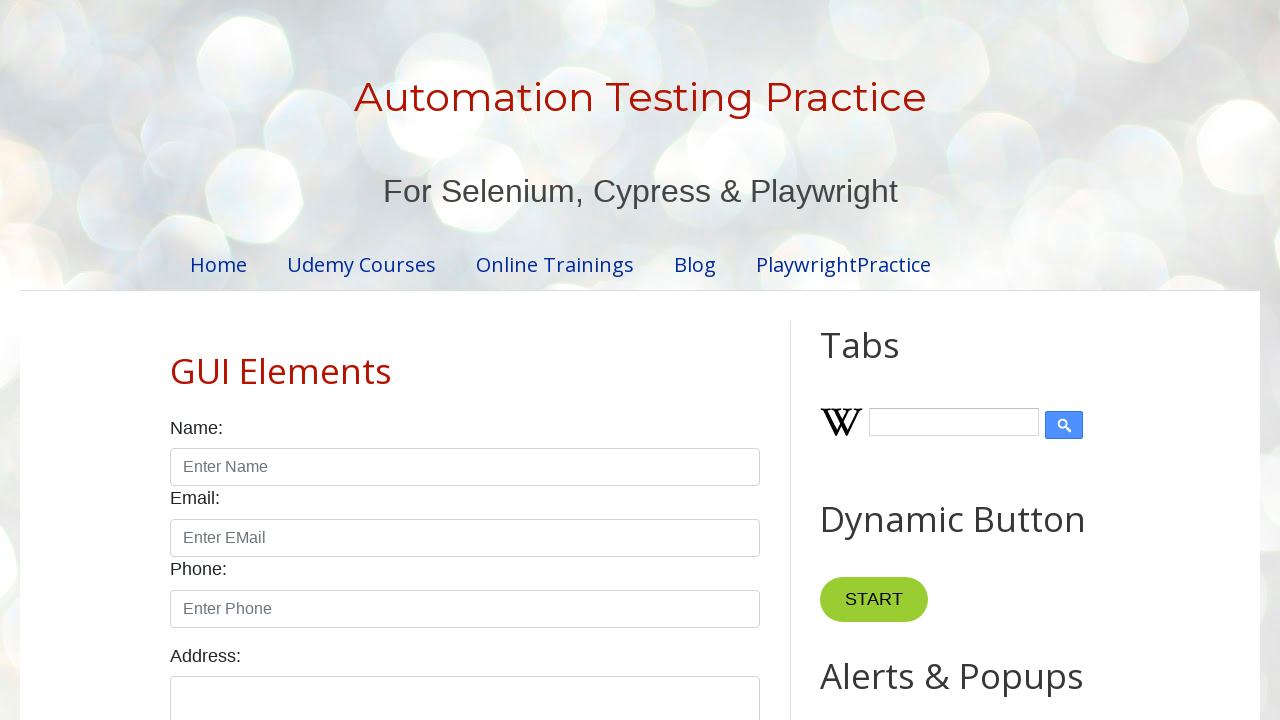

Scrolled page until file upload element (#singleFileInput) is visible
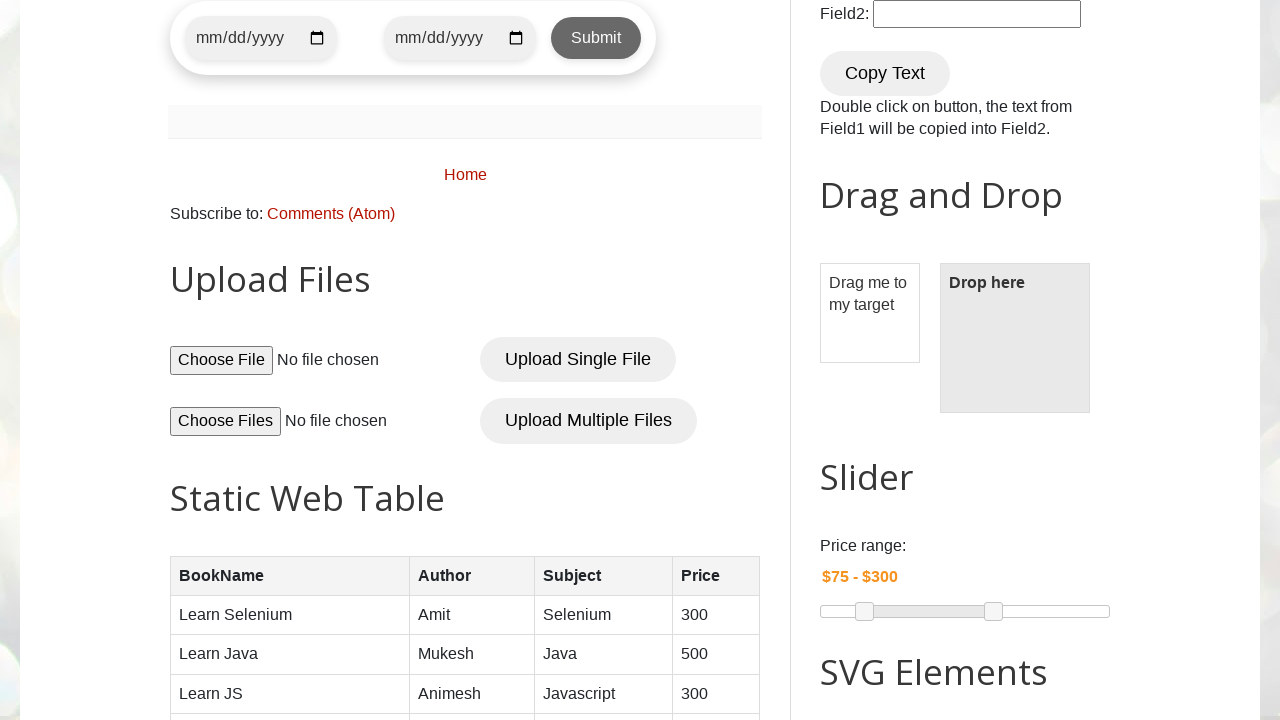

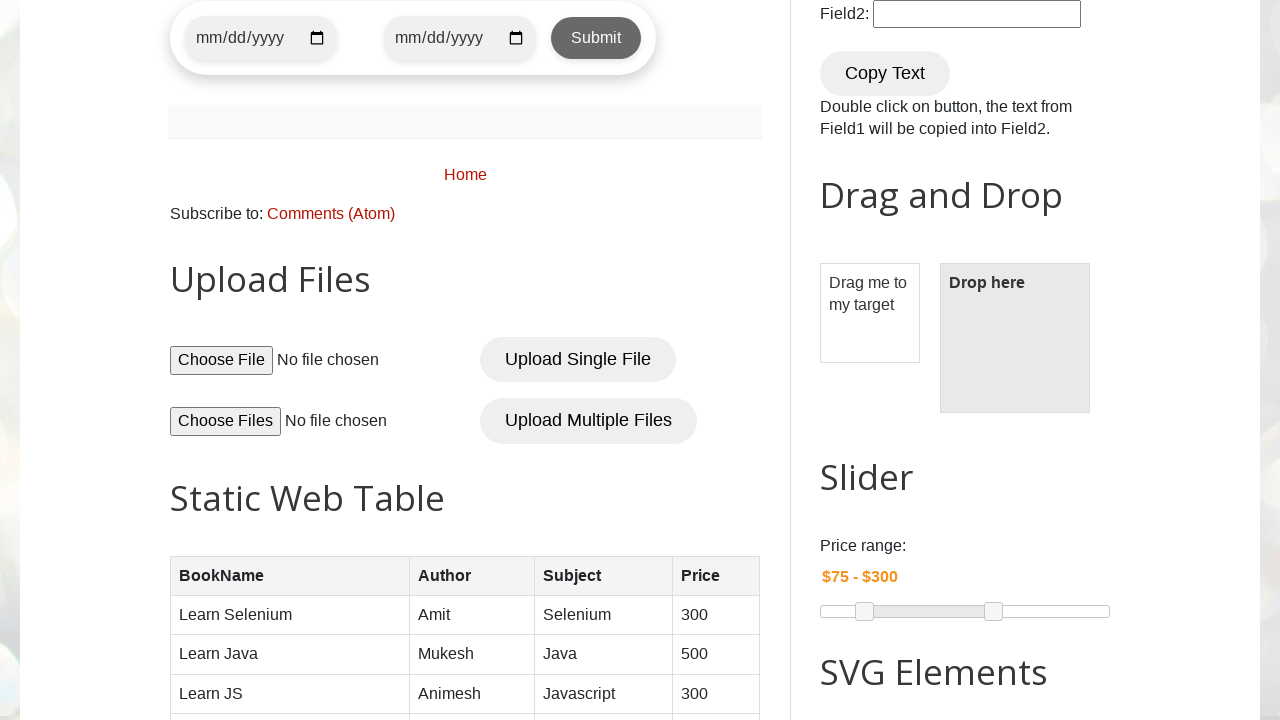